Tests drag and drop functionality by dragging an element and dropping it into a target container

Starting URL: https://grotechminds.com/drag-and-drop/

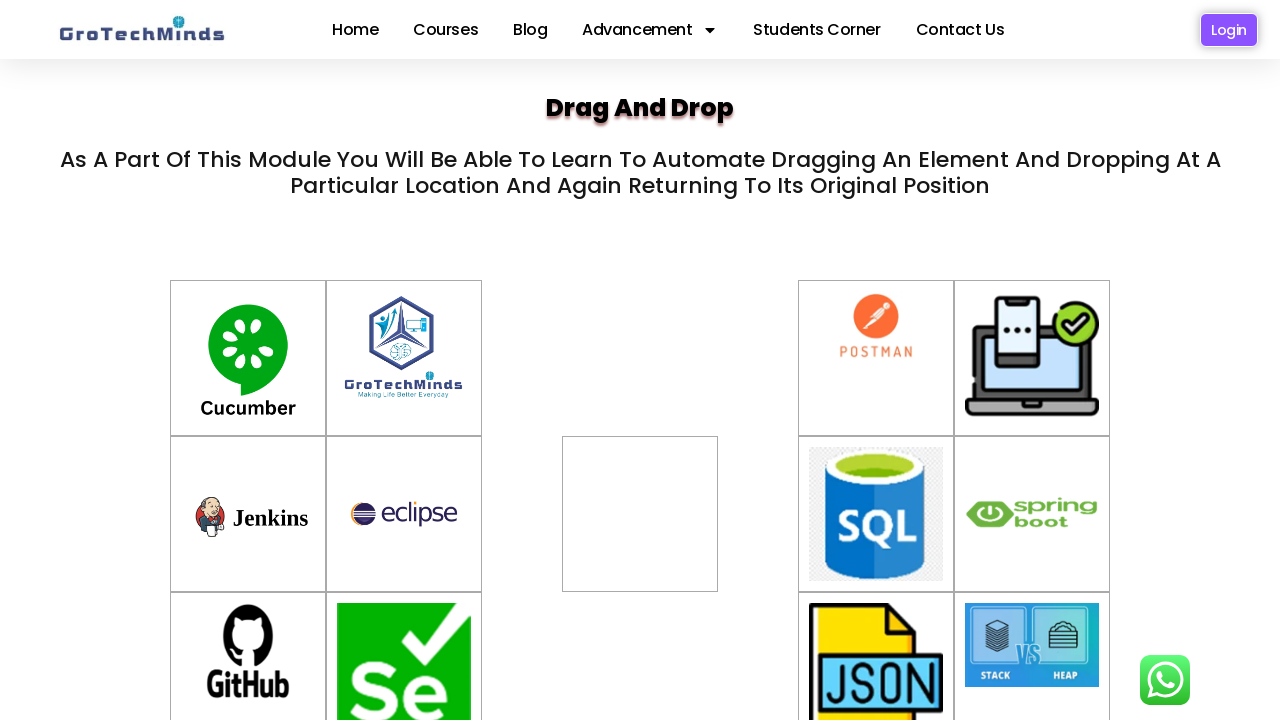

Located the draggable element with ID 'drag1'
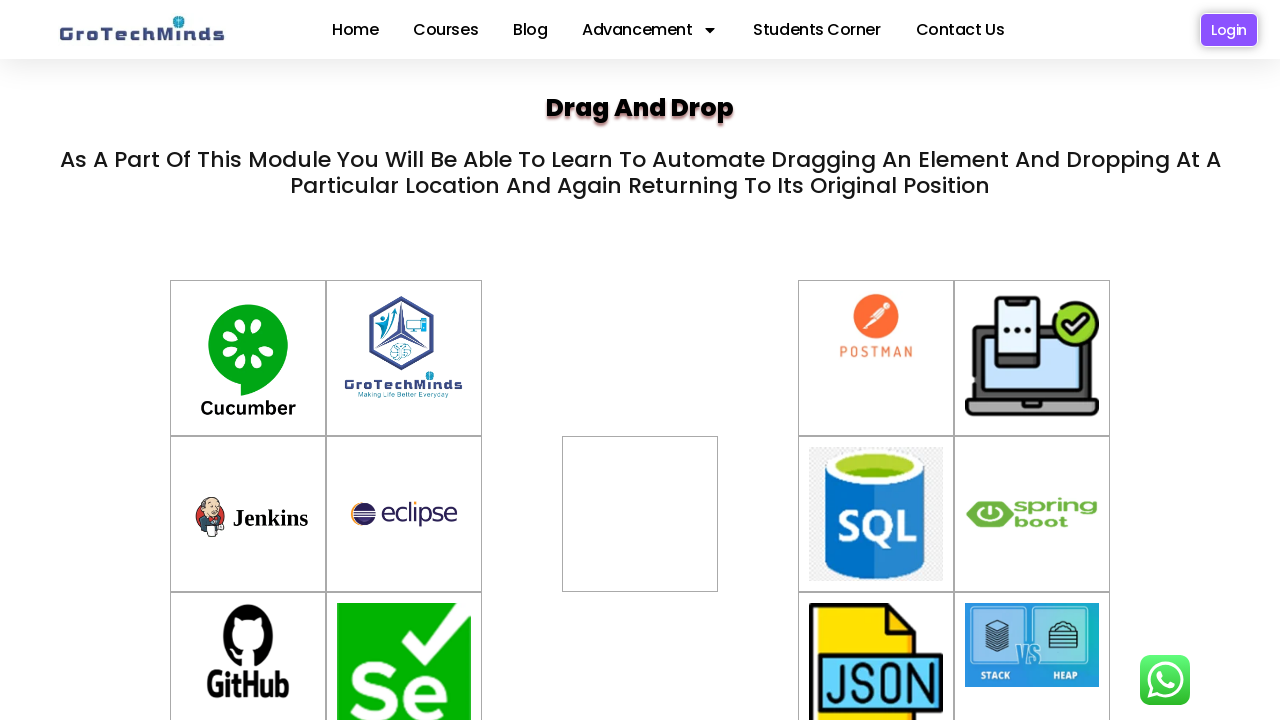

Located the drop target container with ID 'div2'
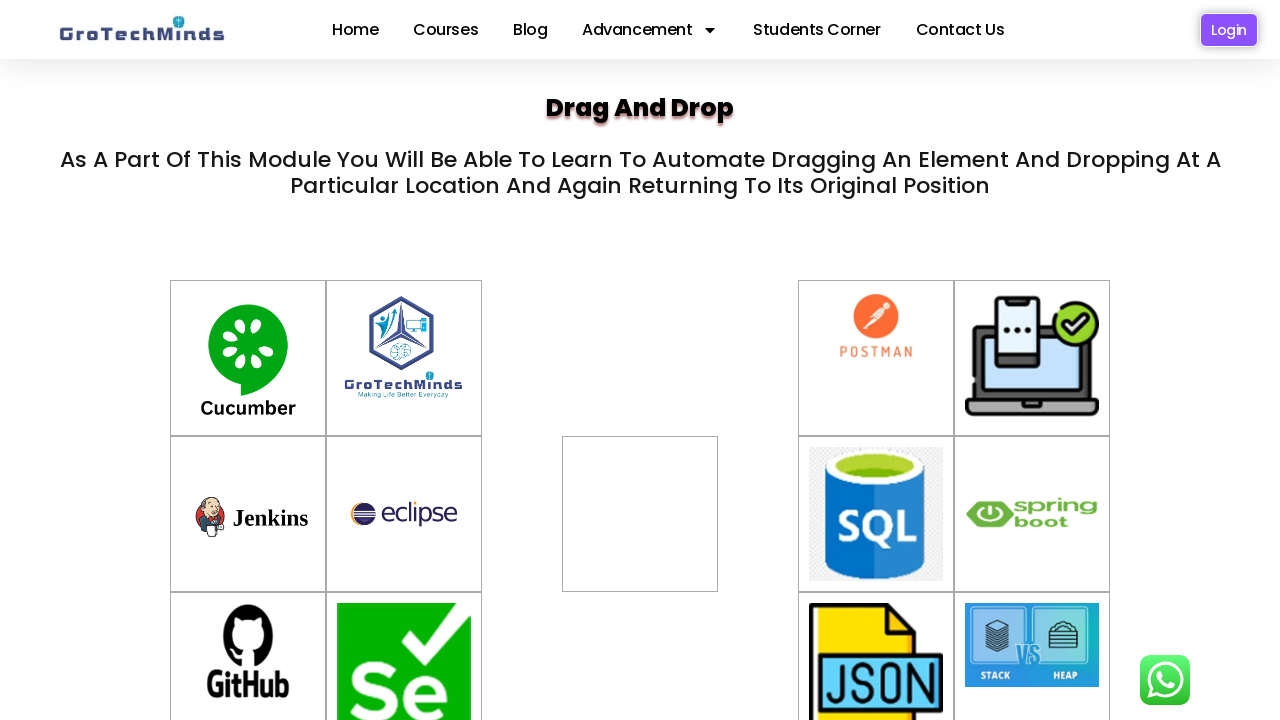

Dragged element from source to target container at (640, 514)
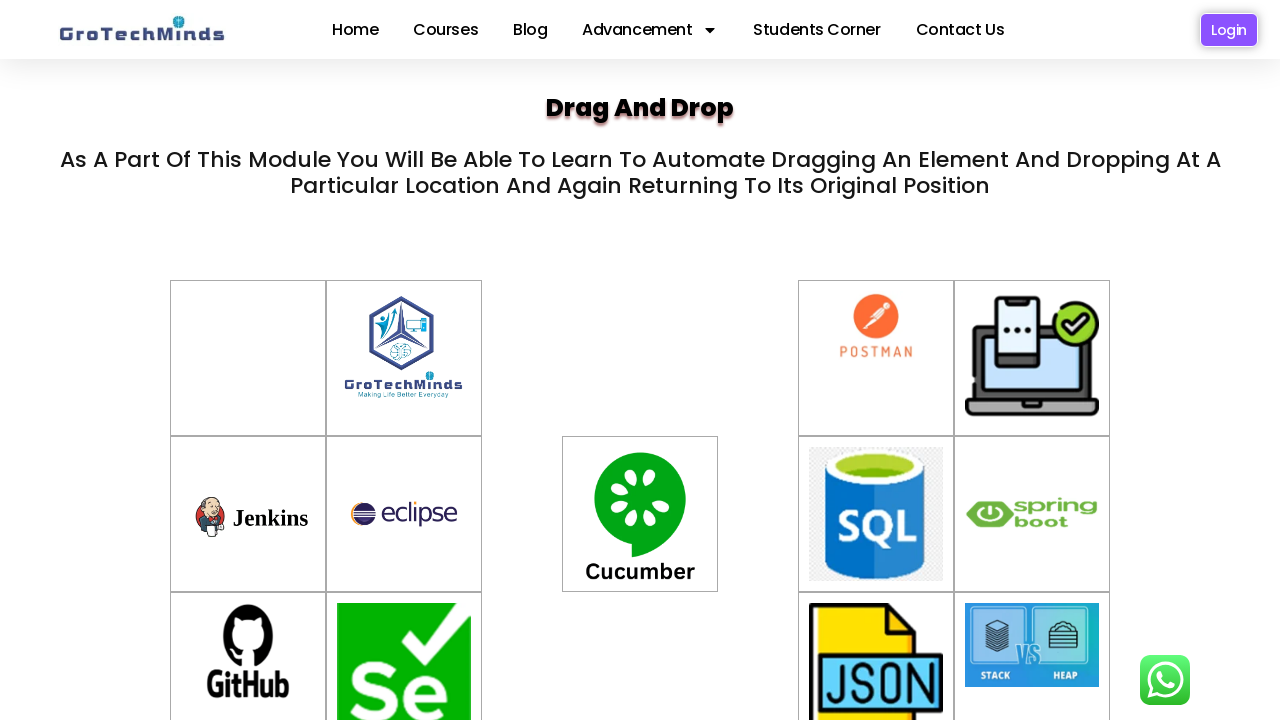

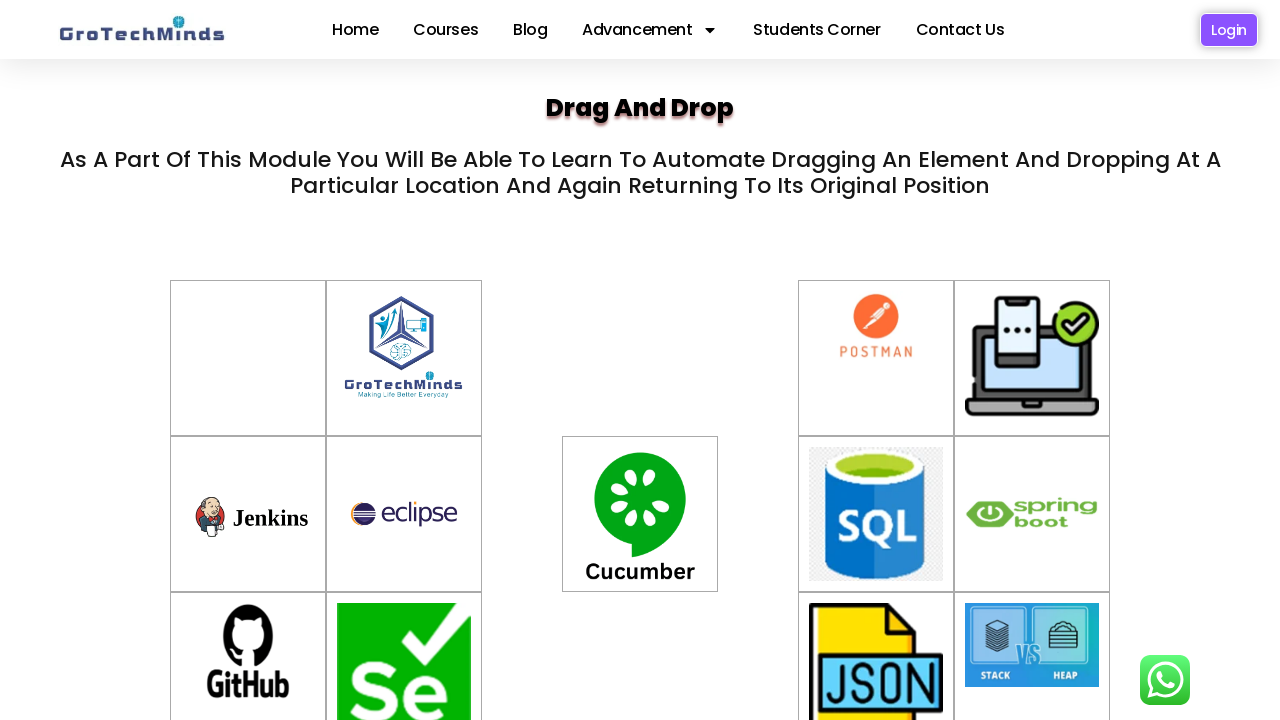